Tests dropdown selection by selecting Option 2 using value-based selection method

Starting URL: https://the-internet.herokuapp.com/dropdown

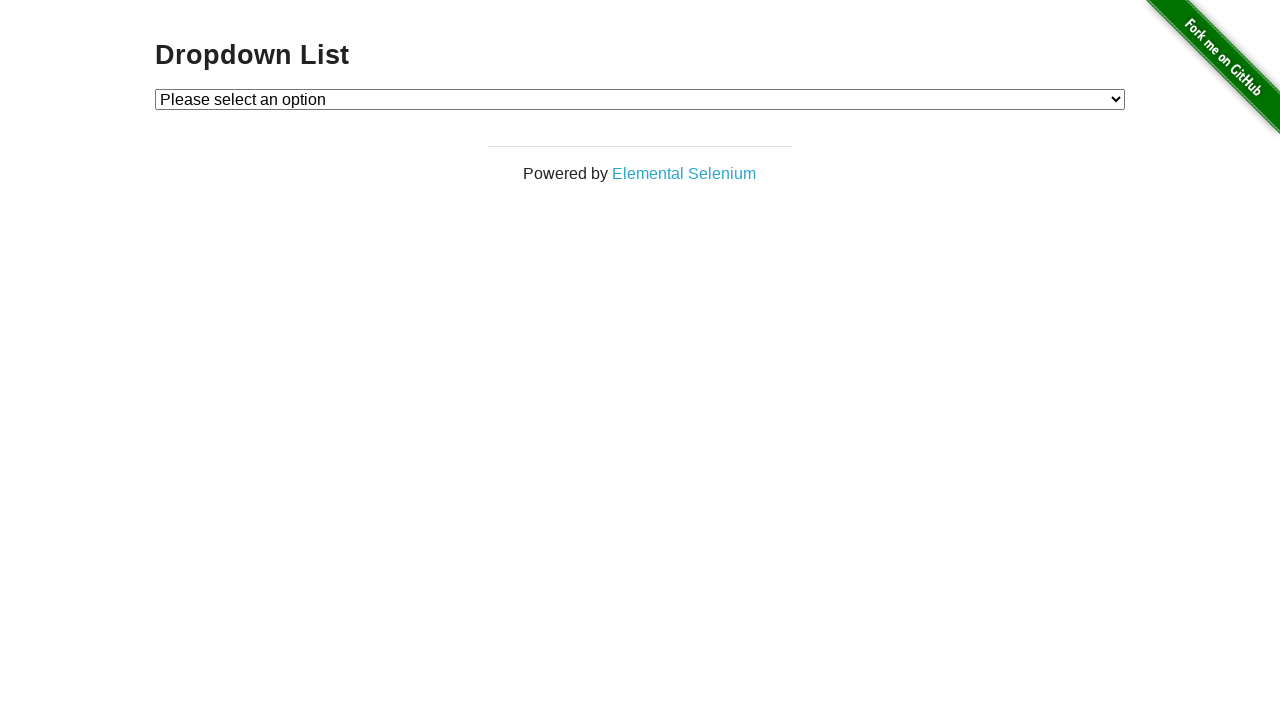

Navigated to dropdown page at https://the-internet.herokuapp.com/dropdown
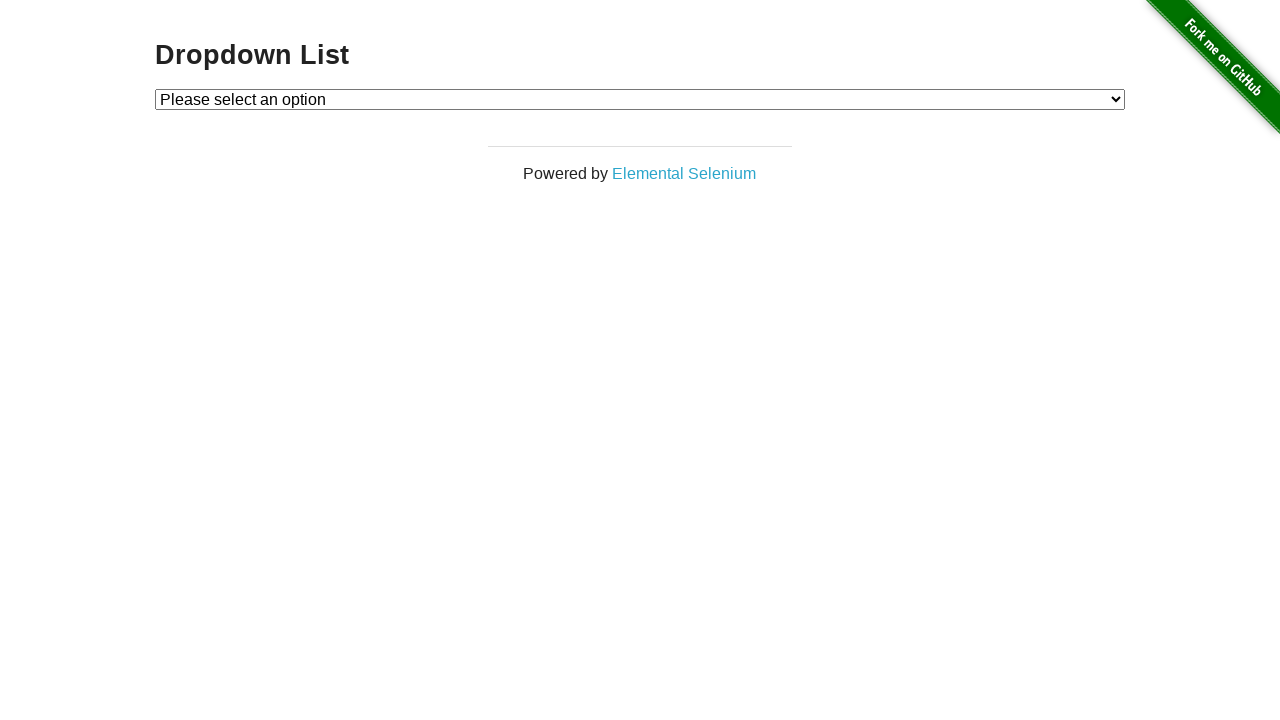

Selected Option 2 from dropdown using value-based selection method on #dropdown
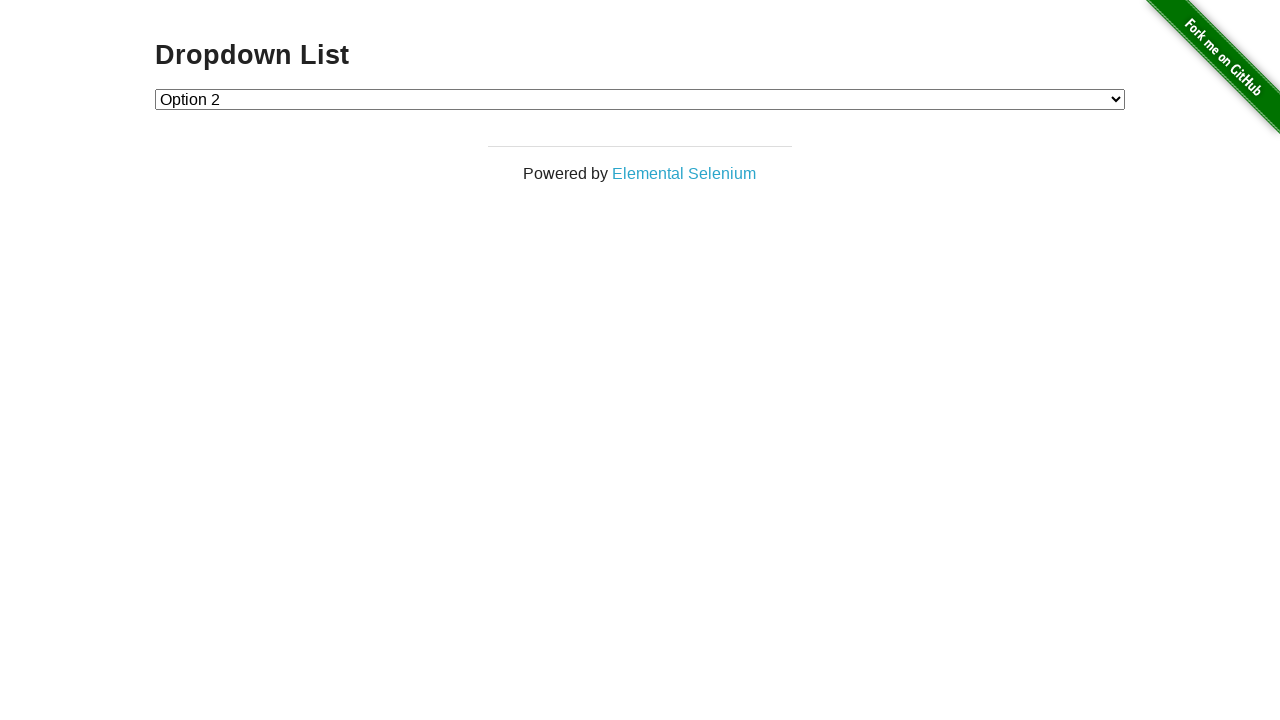

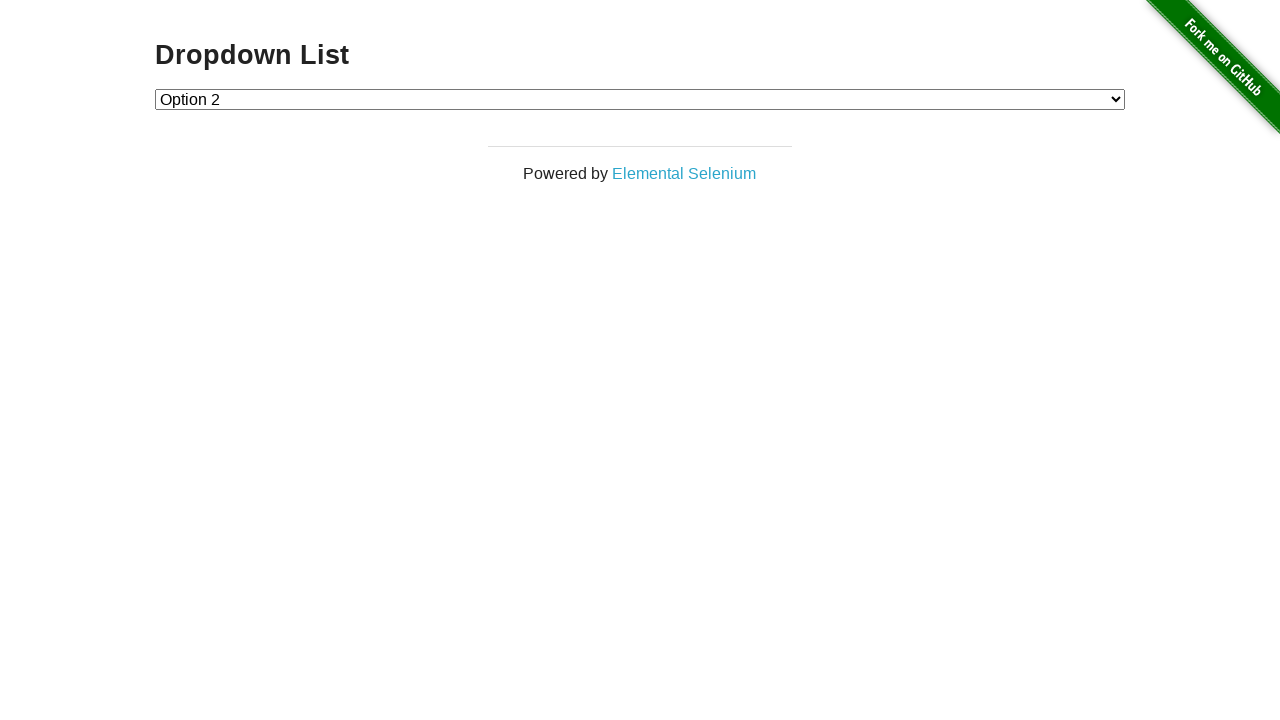